Tests file upload and download functionality on a practice page by clicking the download button and simulating file uploads

Starting URL: https://www.tutorialspoint.com/selenium/practice/upload-download.php

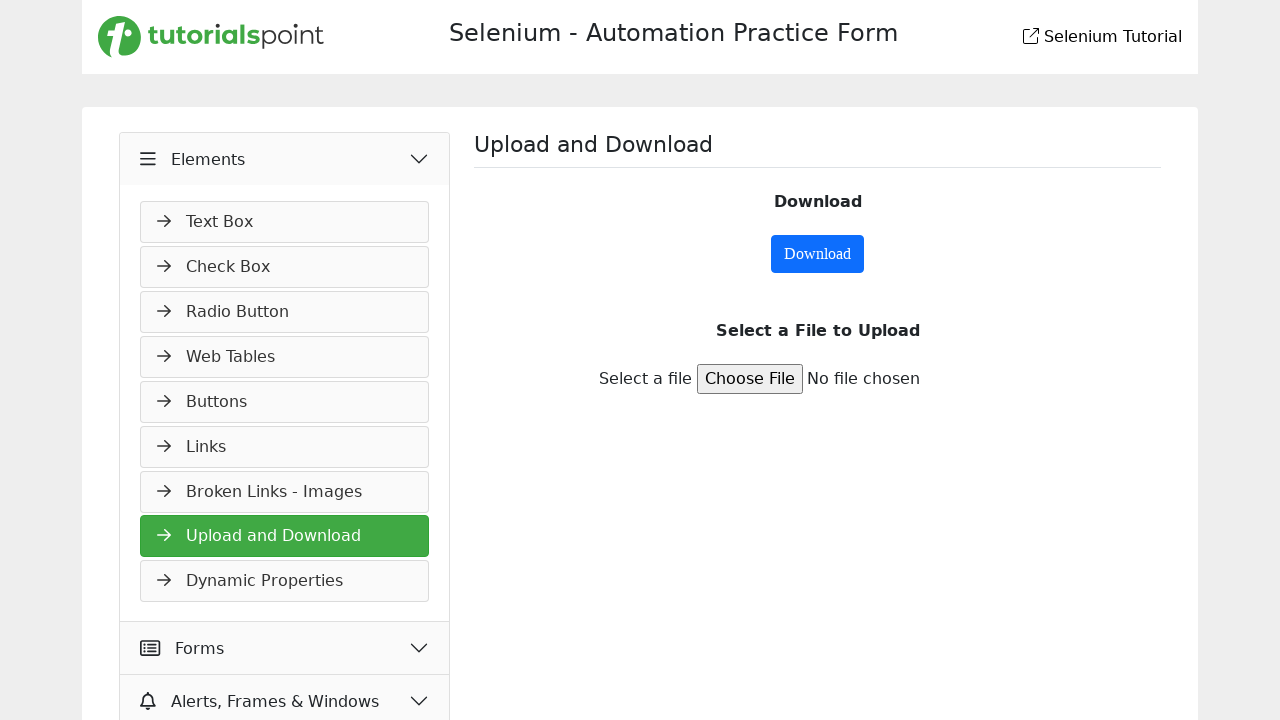

Clicked the download button at (818, 254) on #downloadButton
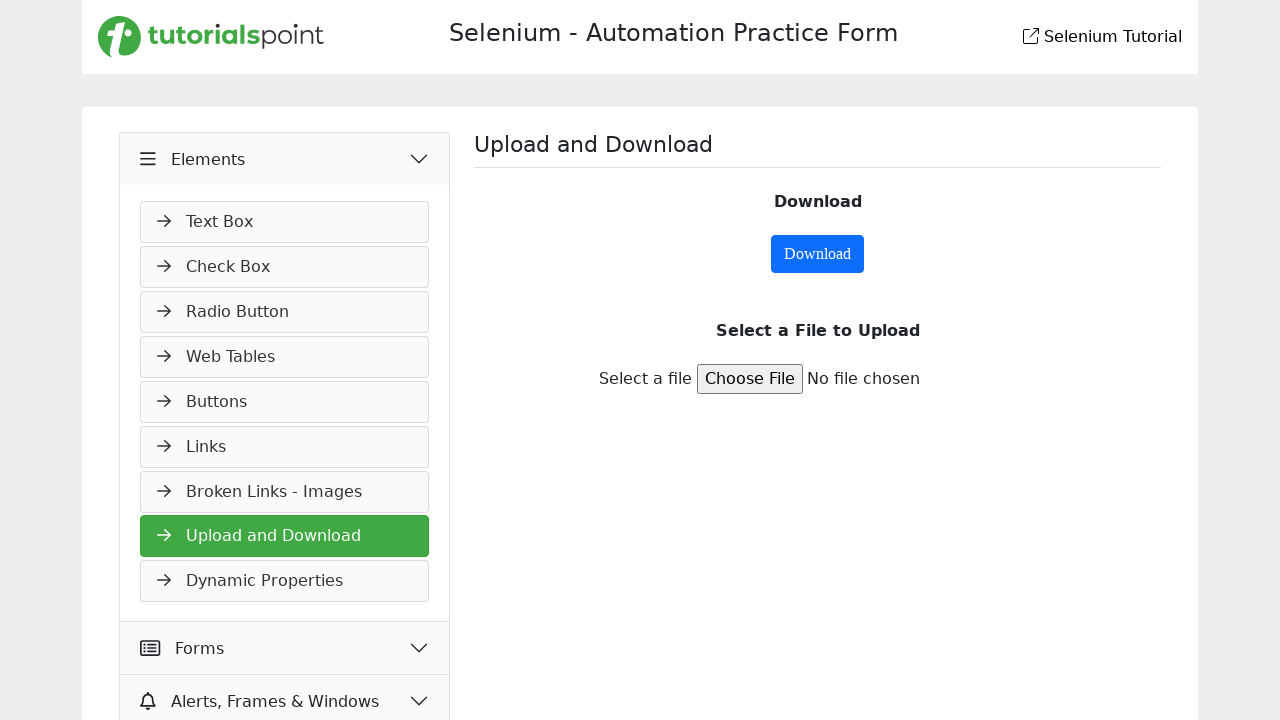

Uploaded first file (test_file1.jpeg)
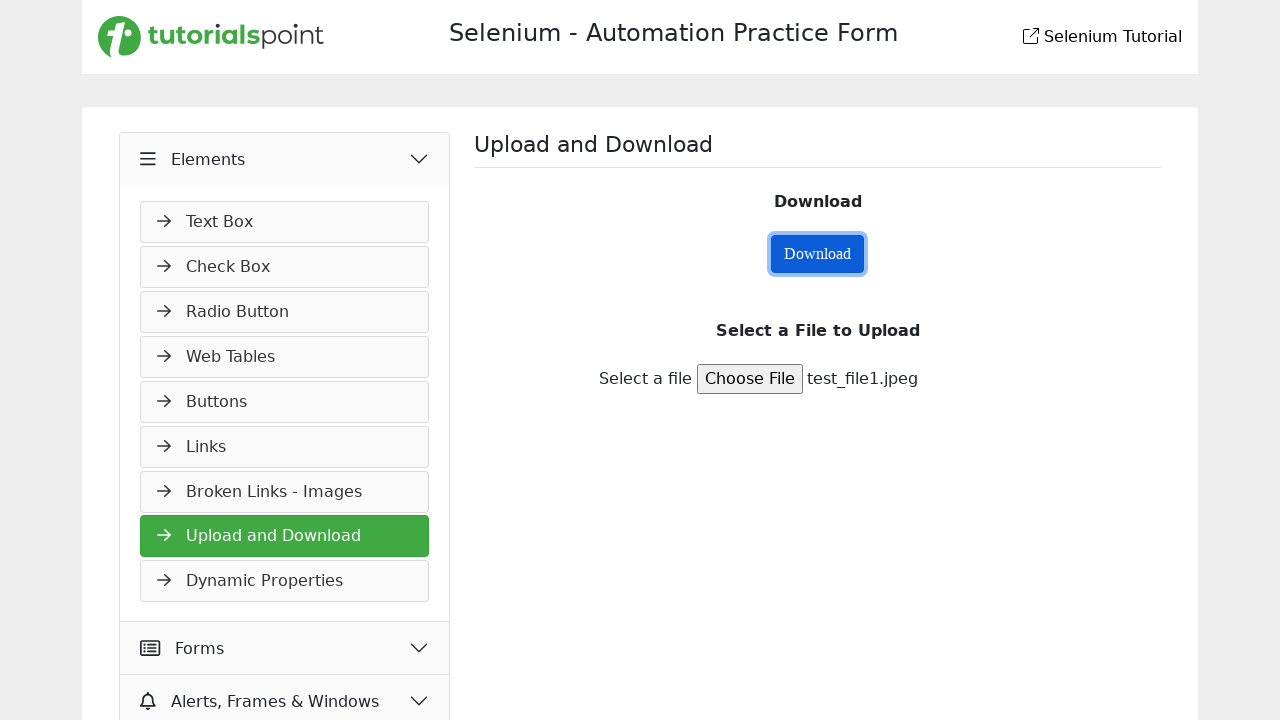

Waited 2 seconds for upload to process
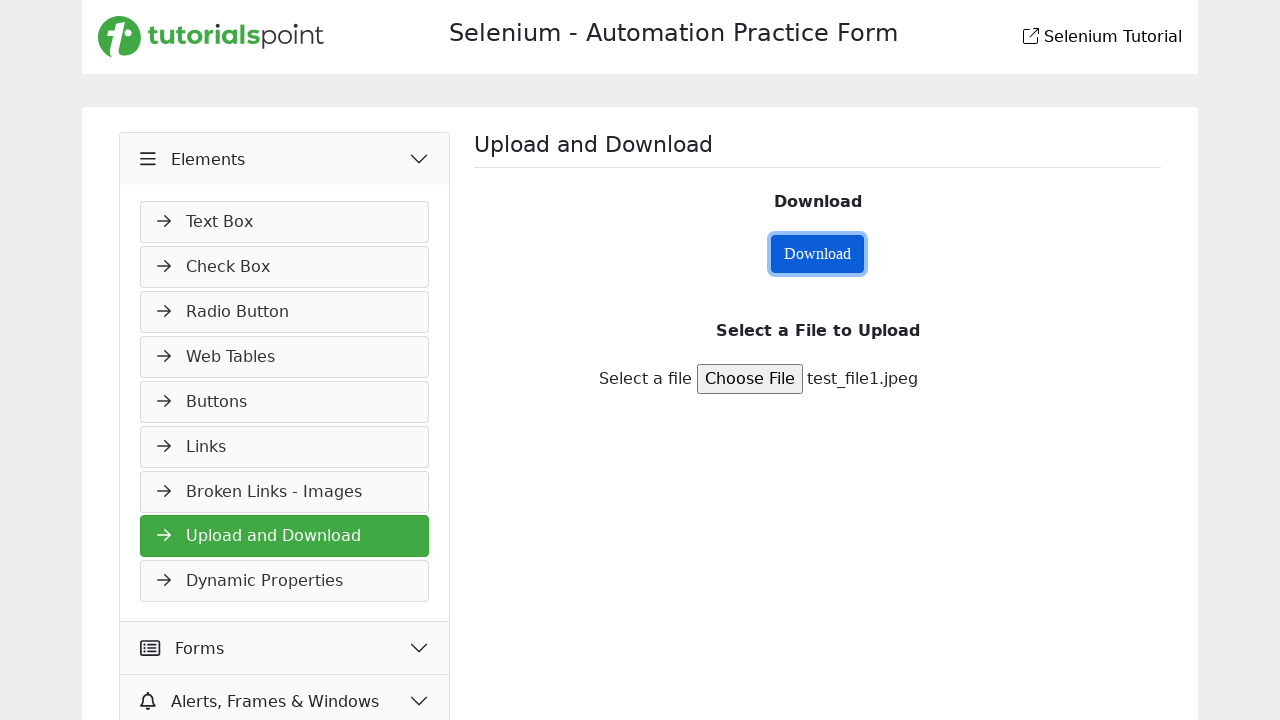

Uploaded second file (test_file2.png)
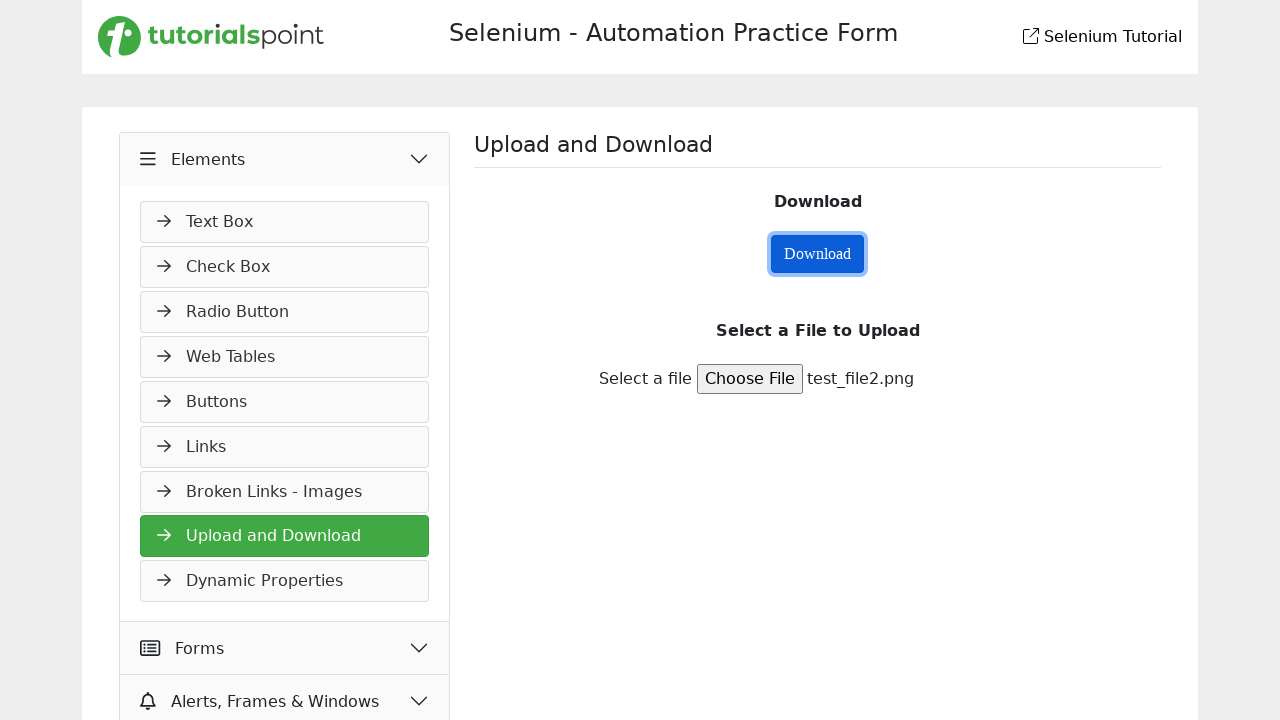

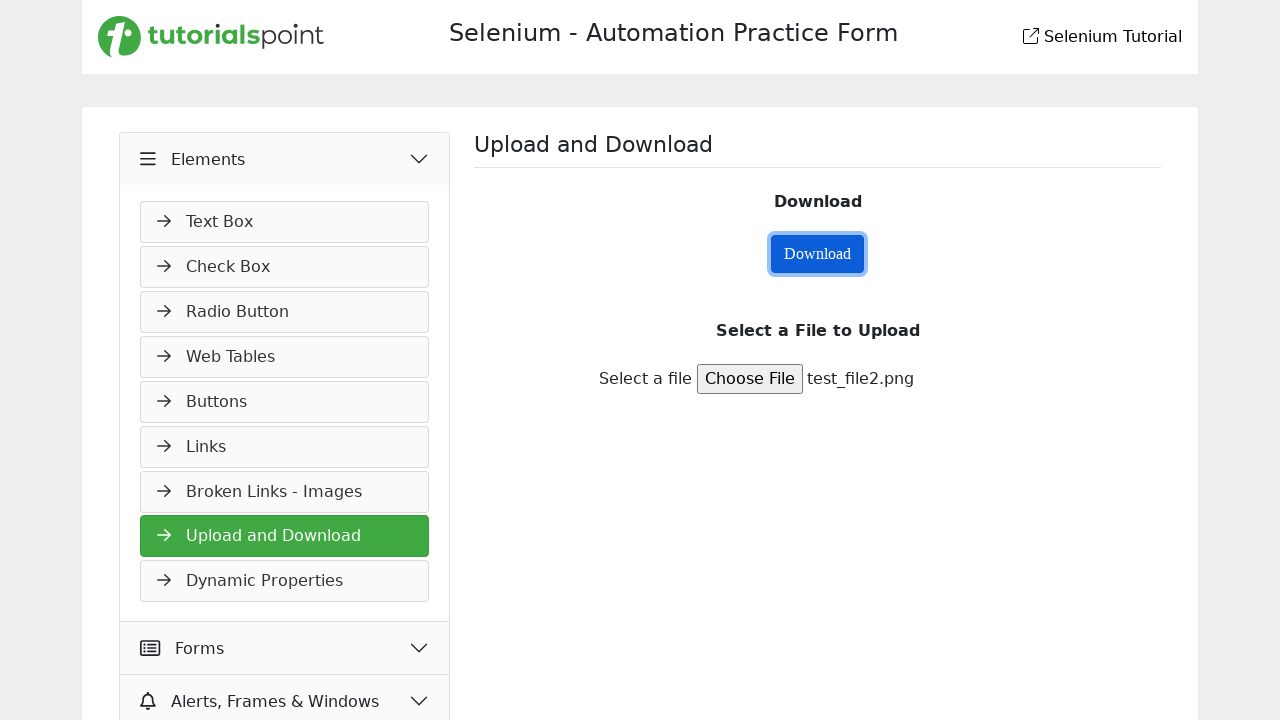